Tests right-click context menu by opening menu, hovering over delete option, clicking it, and handling the alert

Starting URL: http://swisnl.github.io/jQuery-contextMenu/demo.html

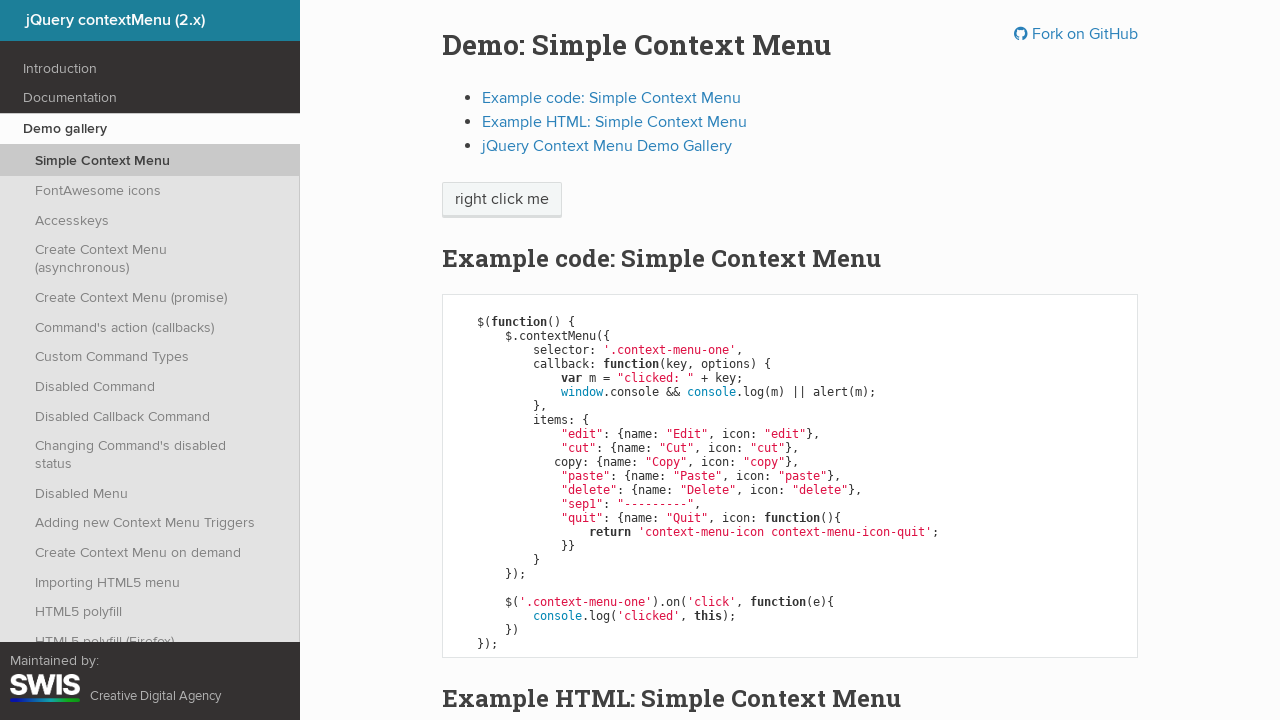

Right-clicked on 'right click me' element to open context menu at (502, 200) on span:has-text('right click me')
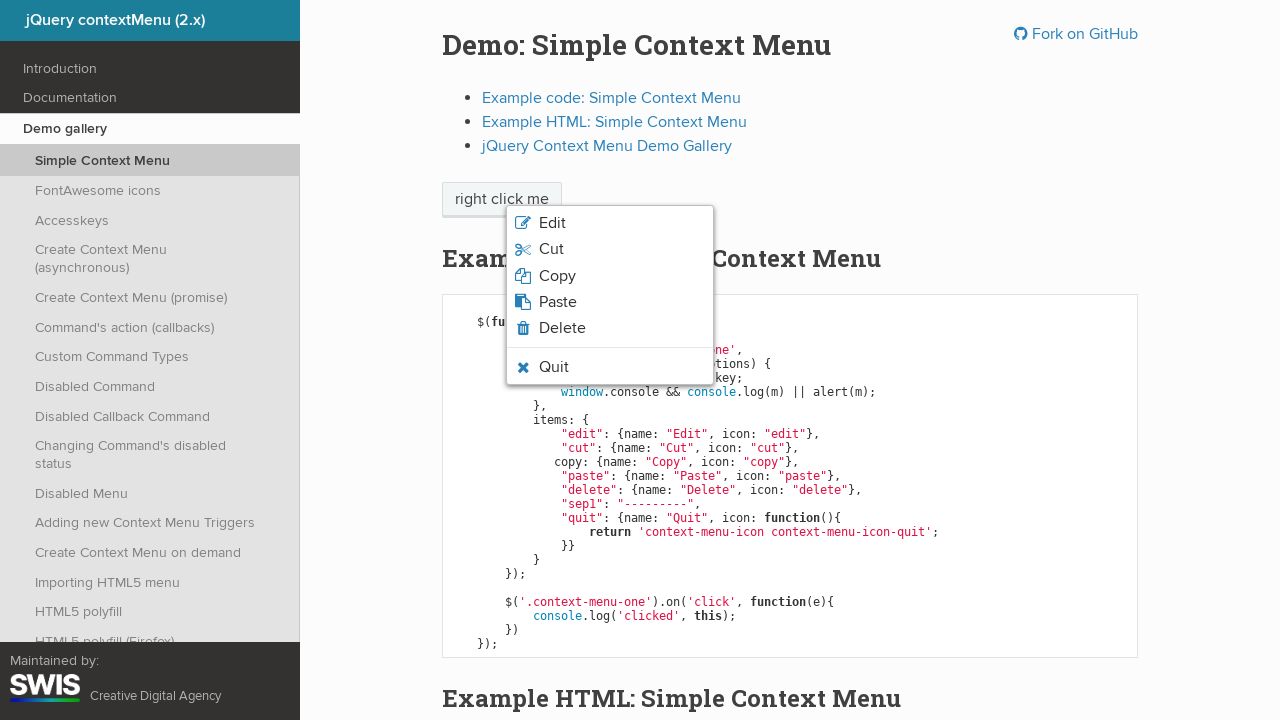

Context menu appeared with delete option visible
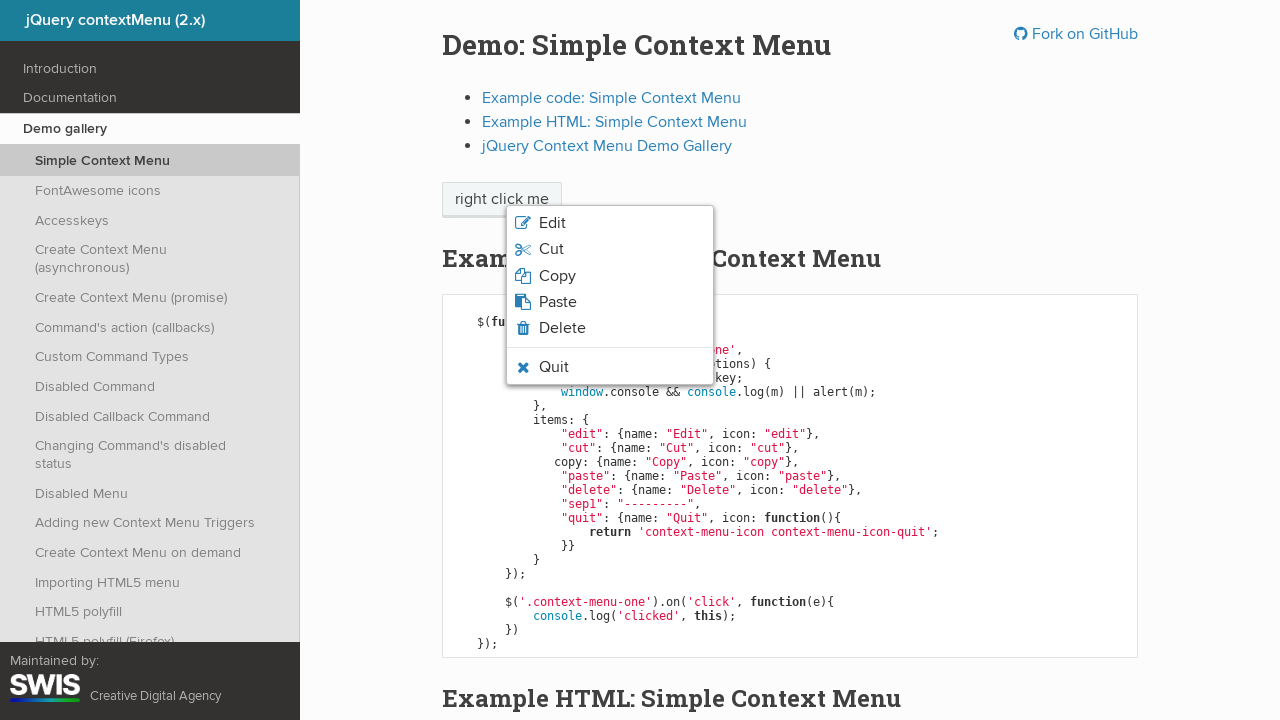

Hovered over delete option in context menu at (610, 328) on li.context-menu-icon-delete
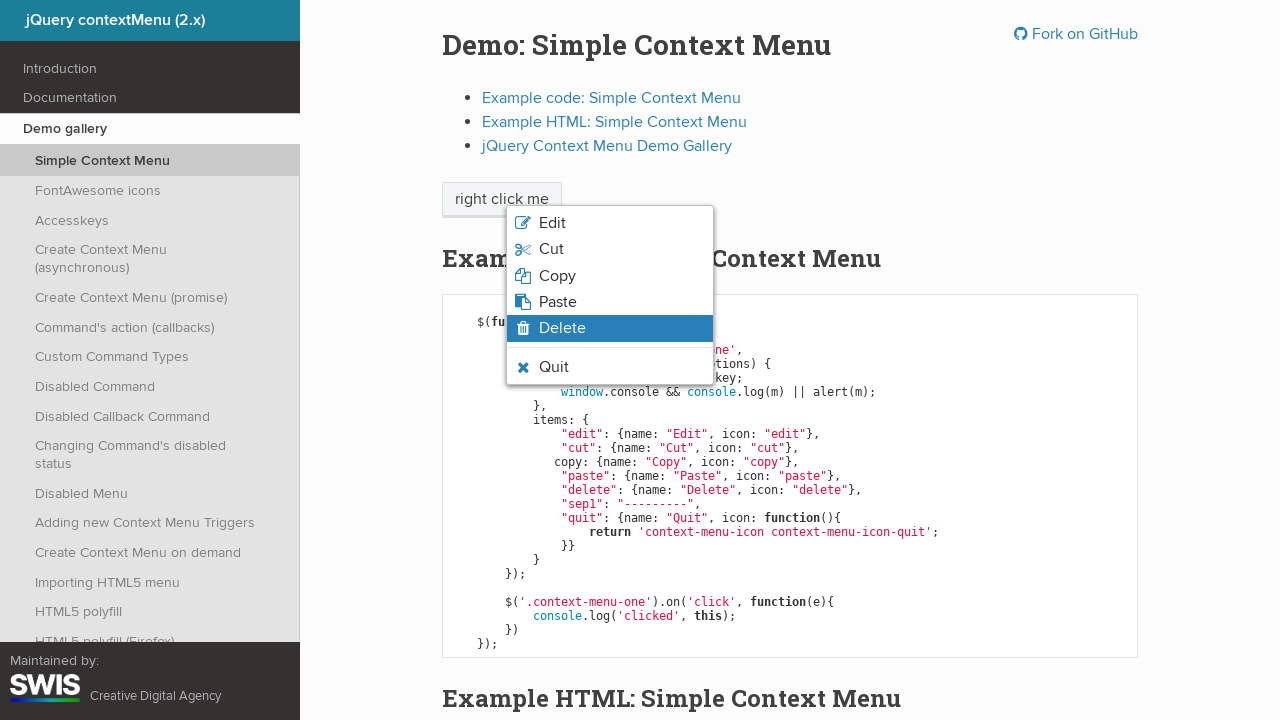

Delete option is highlighted with hover state
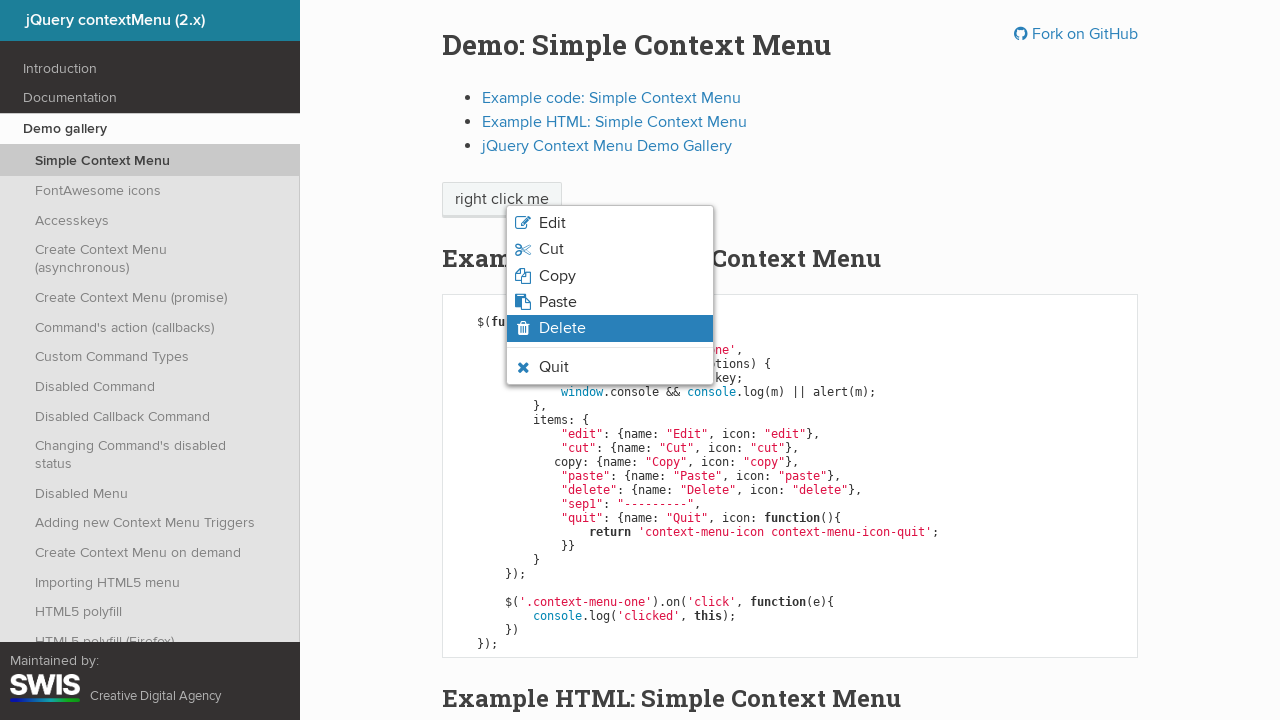

Clicked delete option in context menu at (610, 328) on li.context-menu-icon-delete
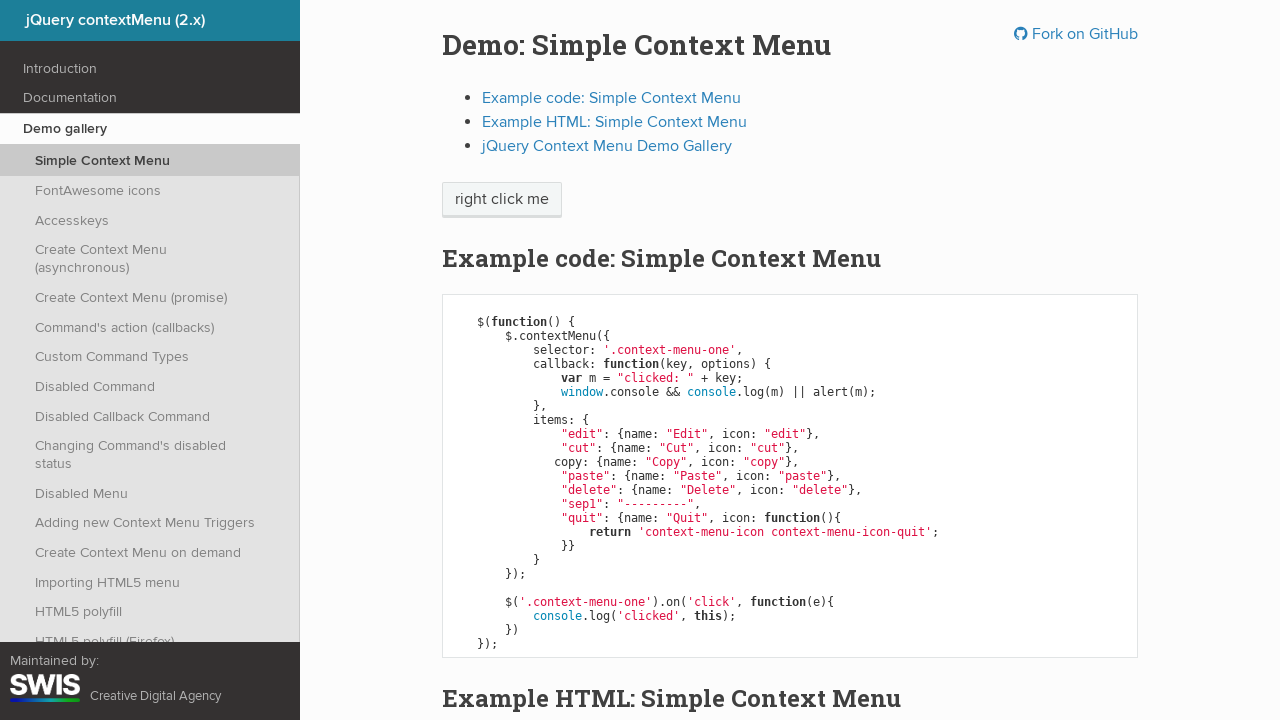

Alert dialog handler registered and accepted
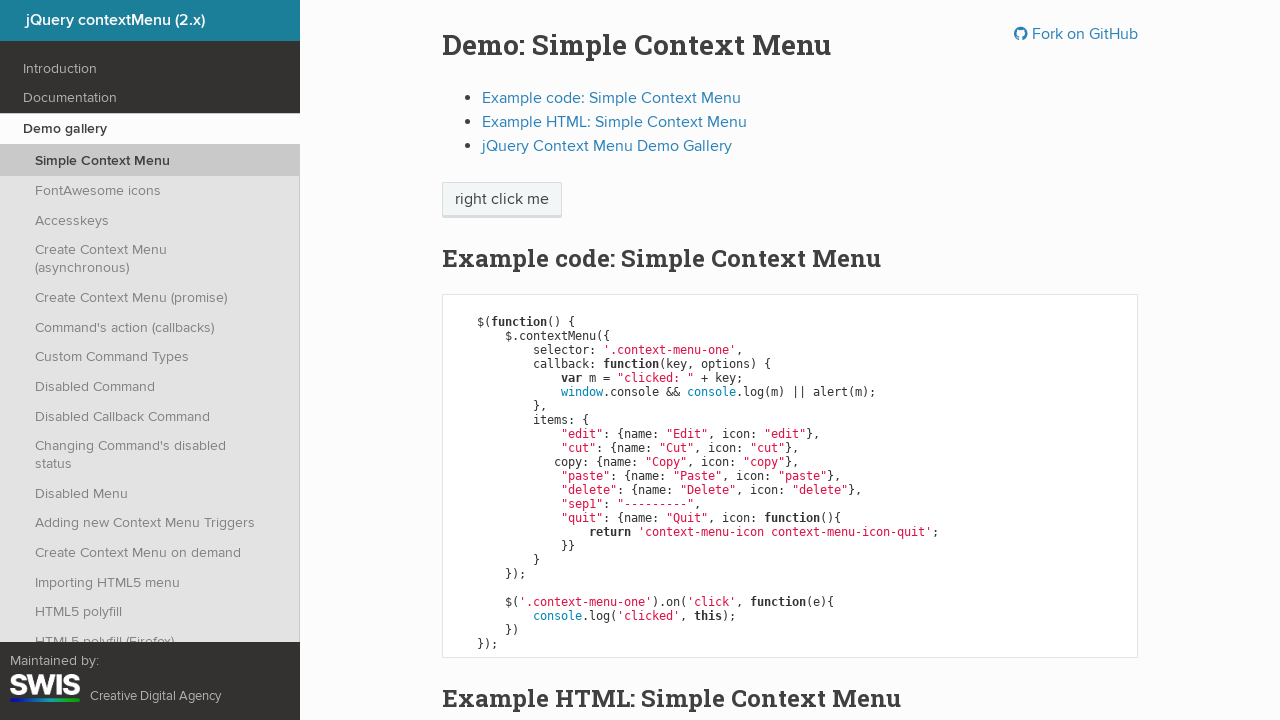

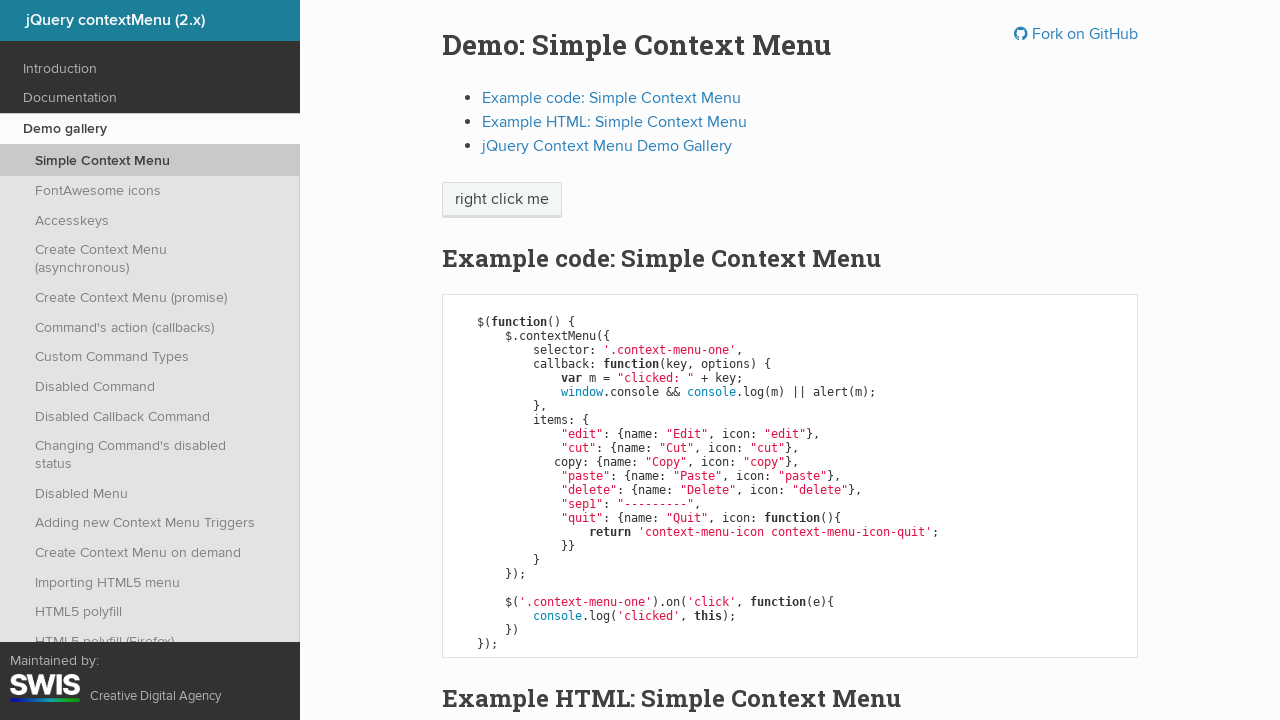